Tests navigation from homepage to shop page and then to checkout, verifying the checkout page opens correctly

Starting URL: https://webshop-agil-testautomatiserare.netlify.app/

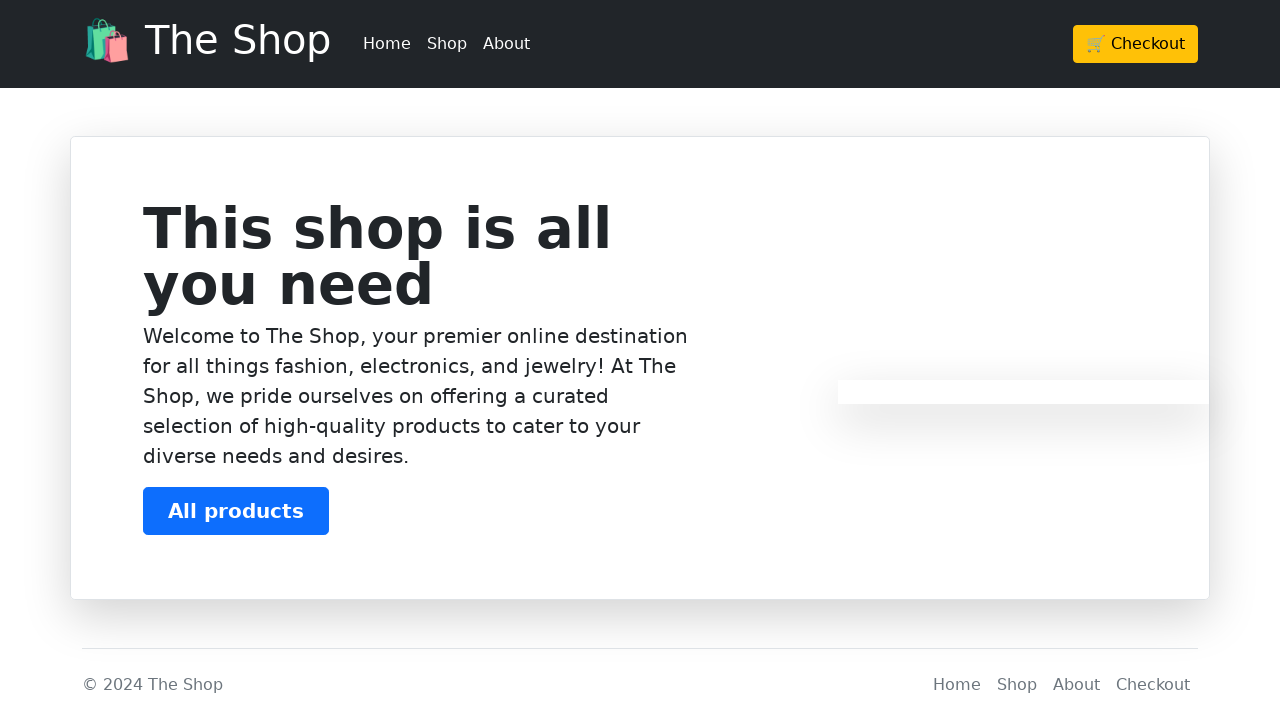

Clicked Shop link in header navigation at (447, 44) on xpath=/html/body/header/div/div/ul/li[2]/a
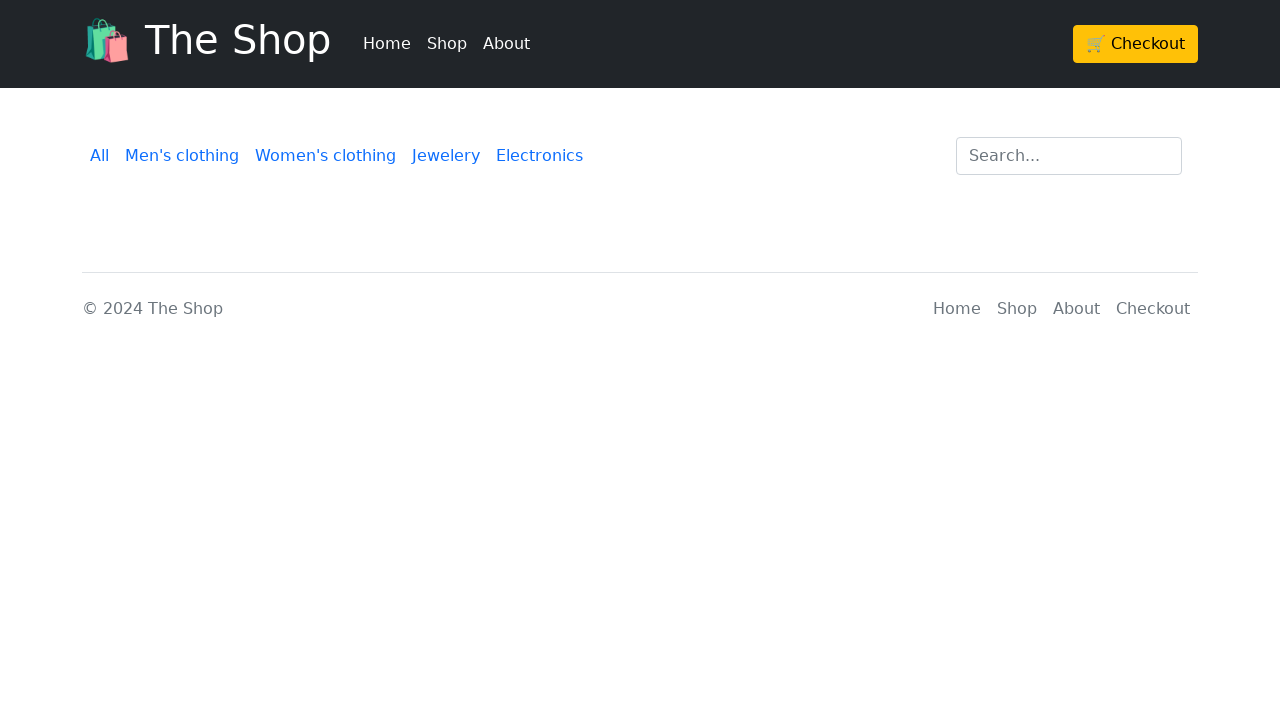

Waited 2 seconds for shop page to load
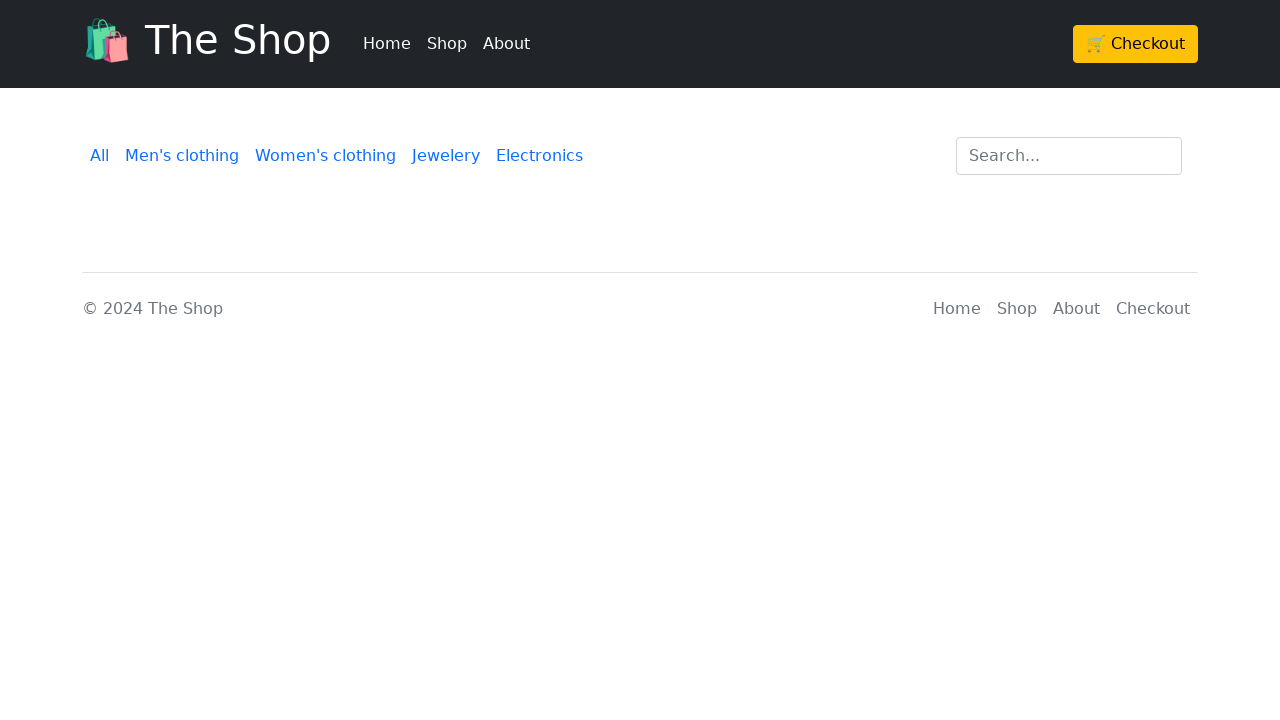

Clicked checkout/cart button in header at (1136, 44) on xpath=/html/body/header/div/div/div/a
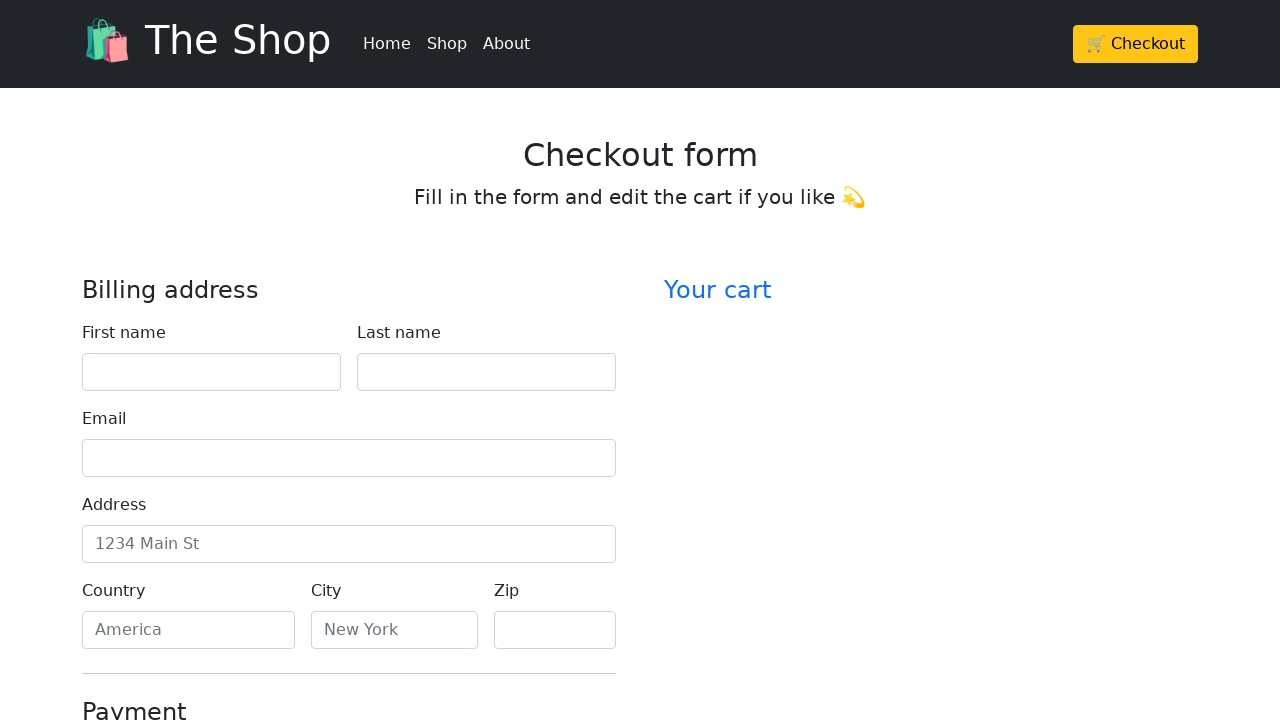

Located checkout page header element
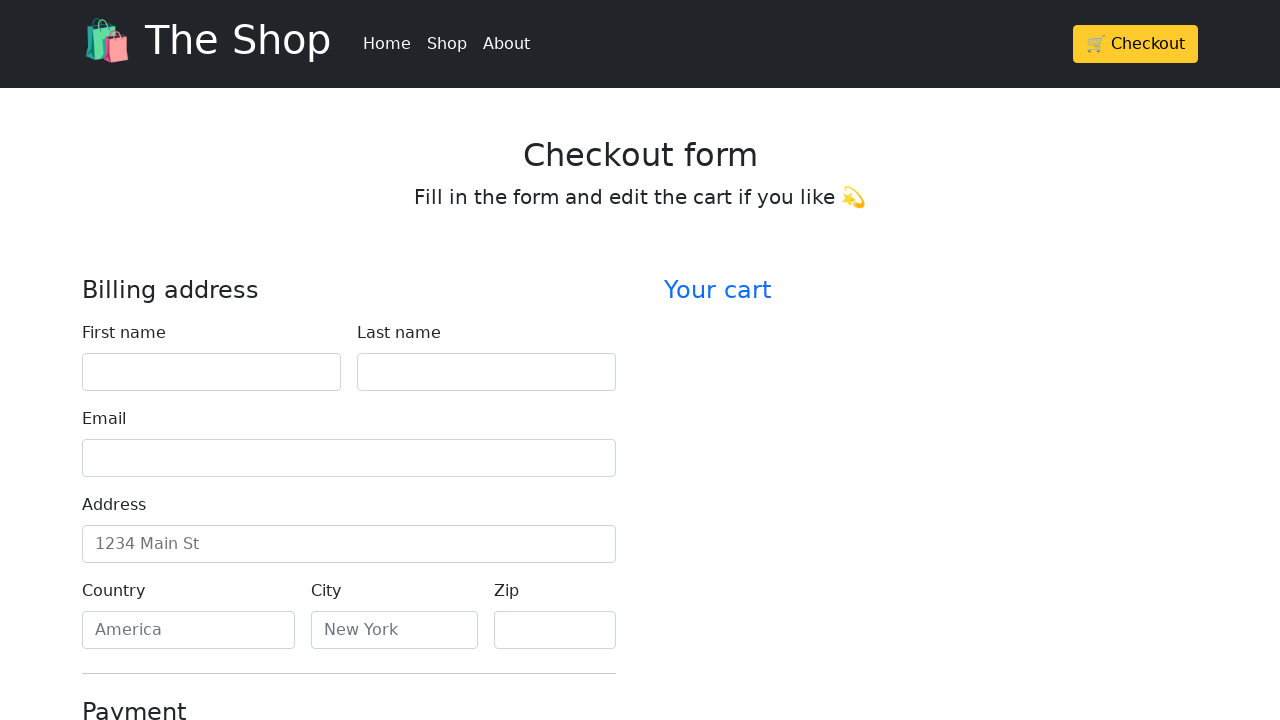

Checkout page header element loaded and ready
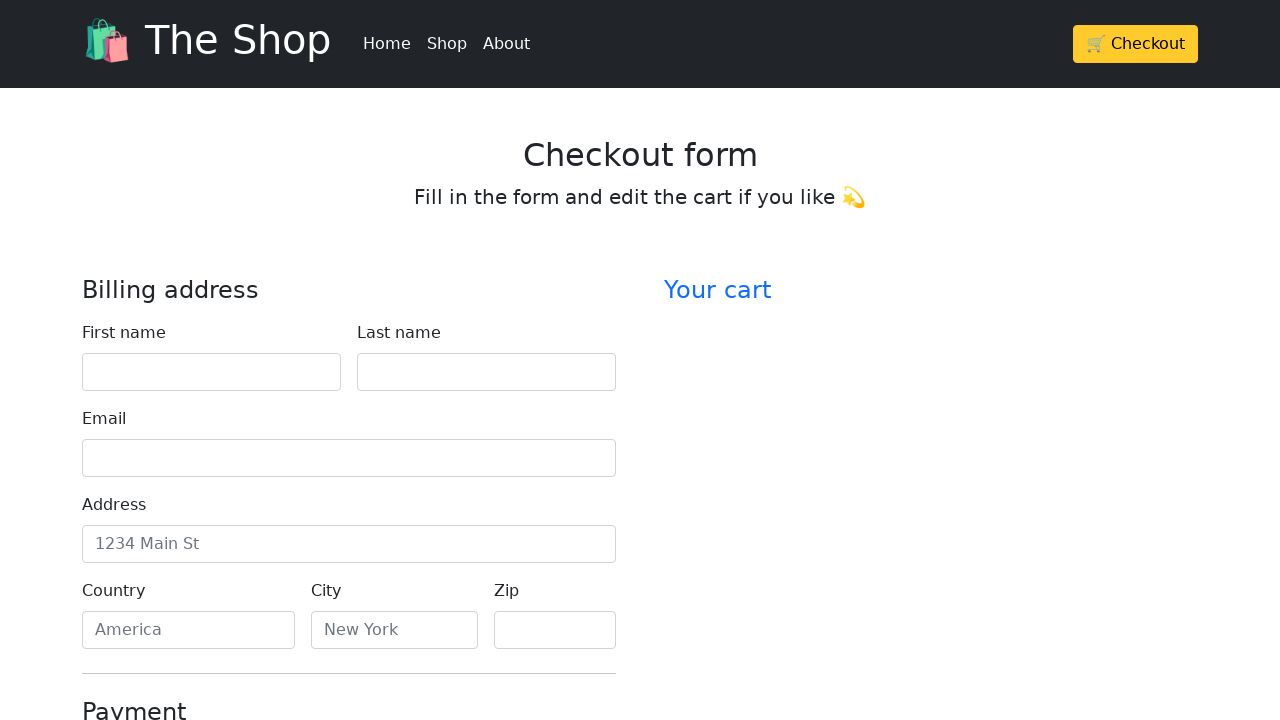

Verified checkout page header is visible
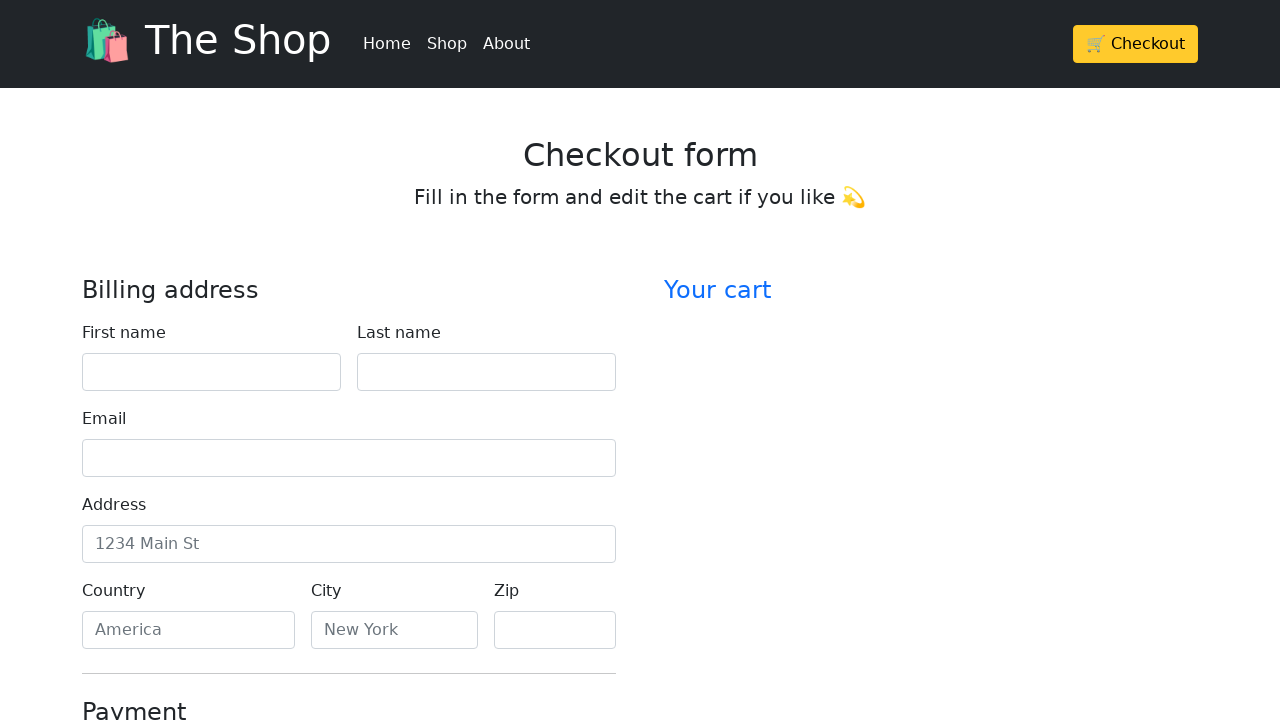

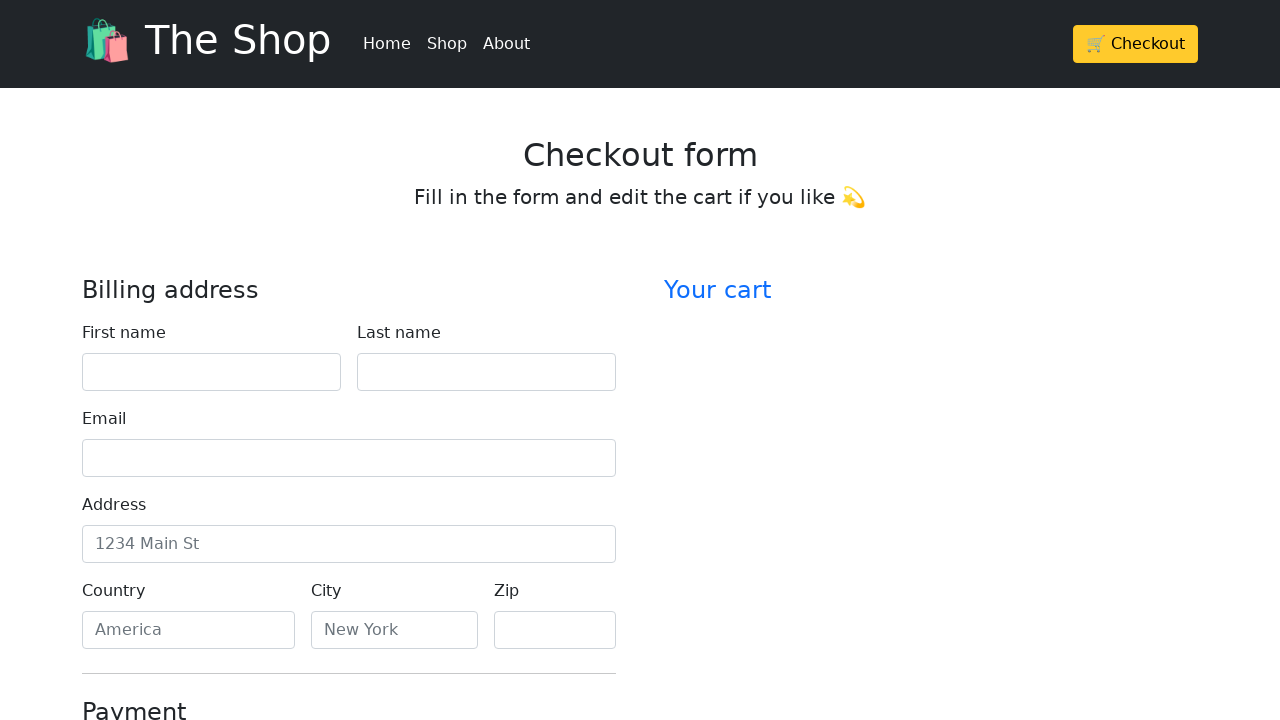